Tests browser window size and position retrieval methods by navigating to a page and reading window properties

Starting URL: https://www.ajio.com

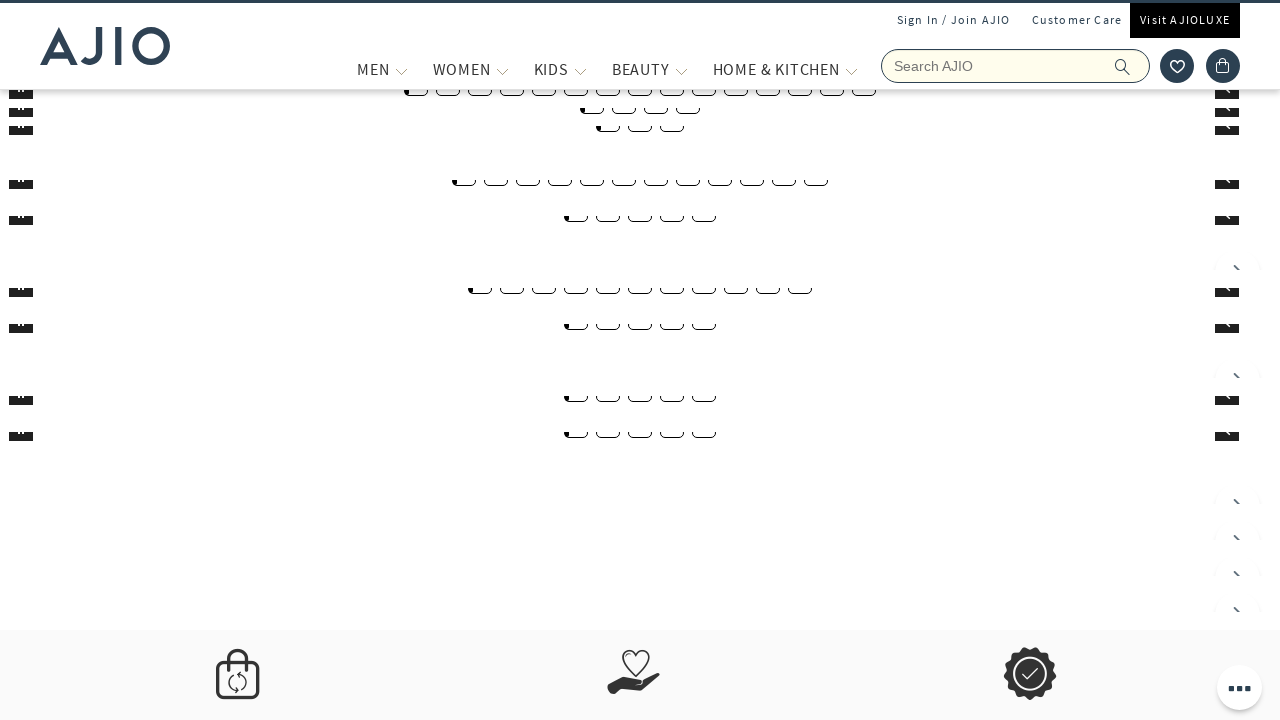

Set viewport size to 1920x1080
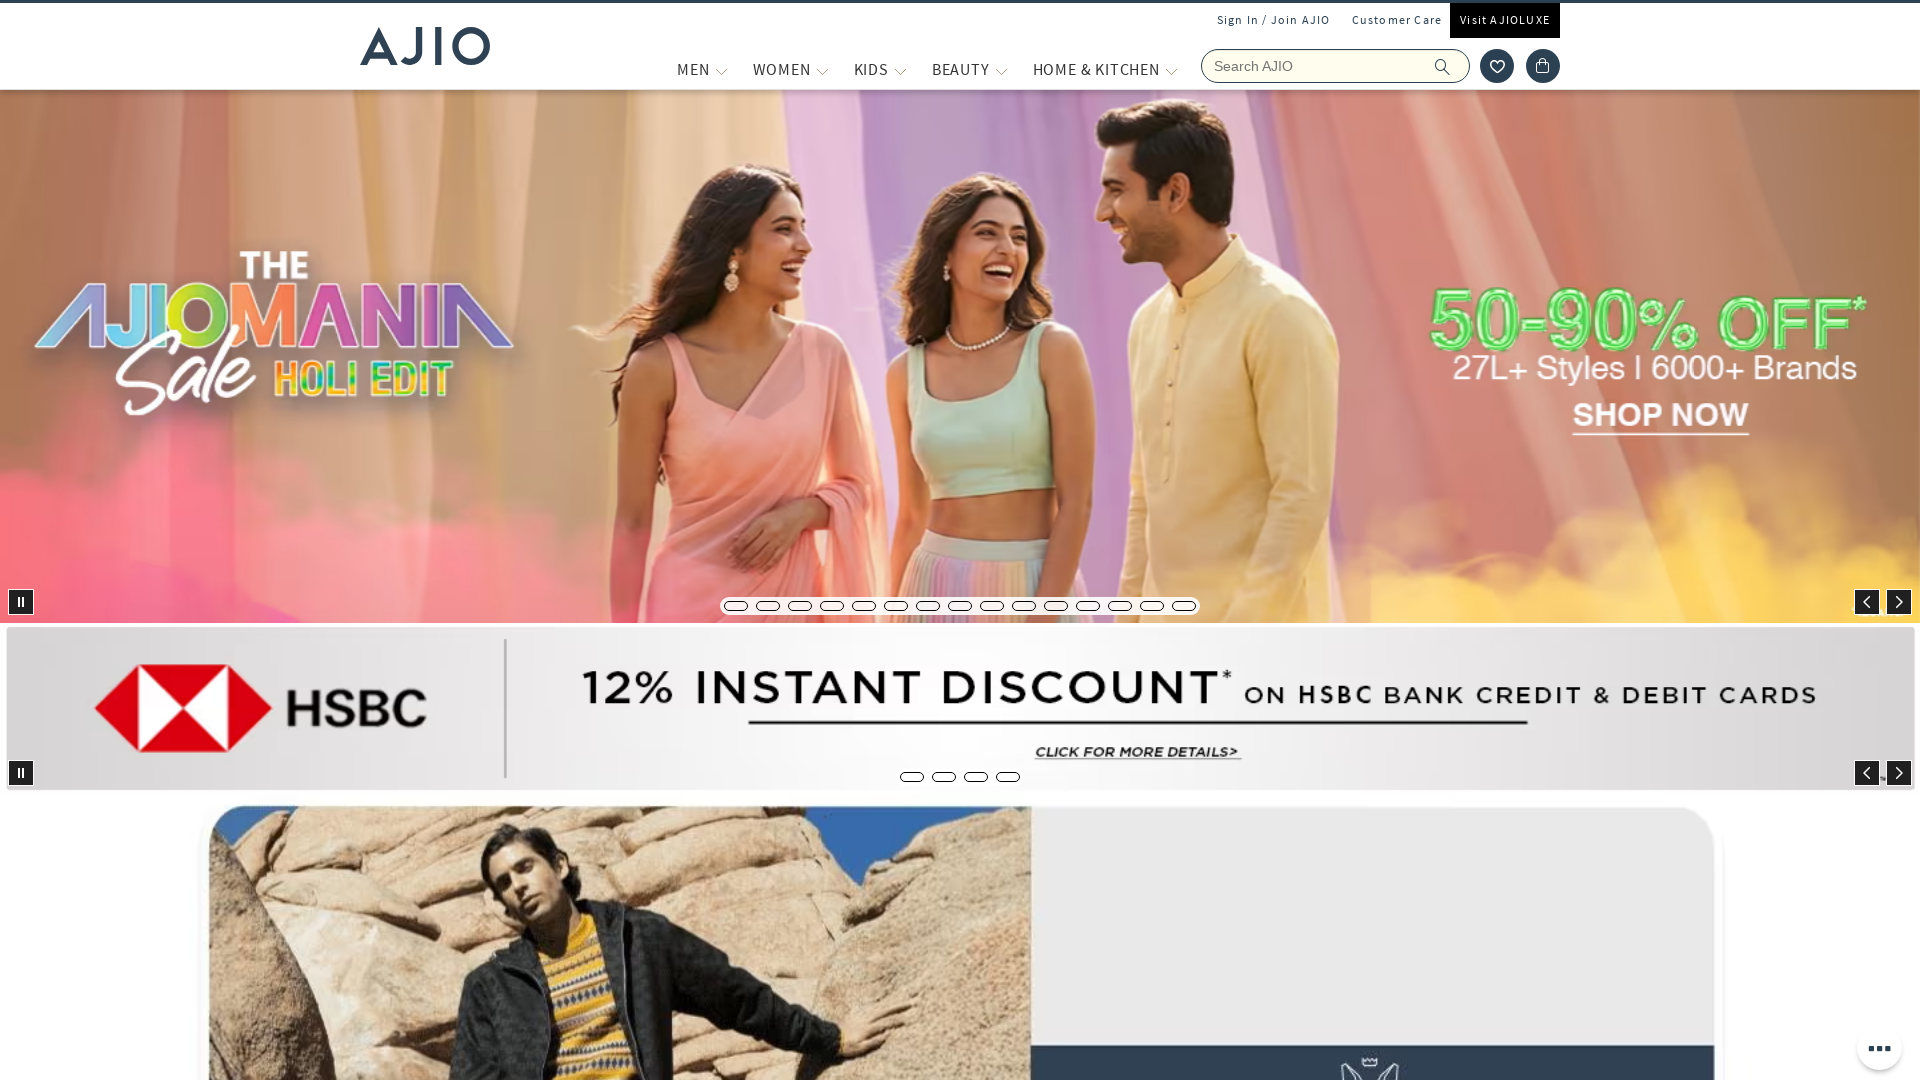

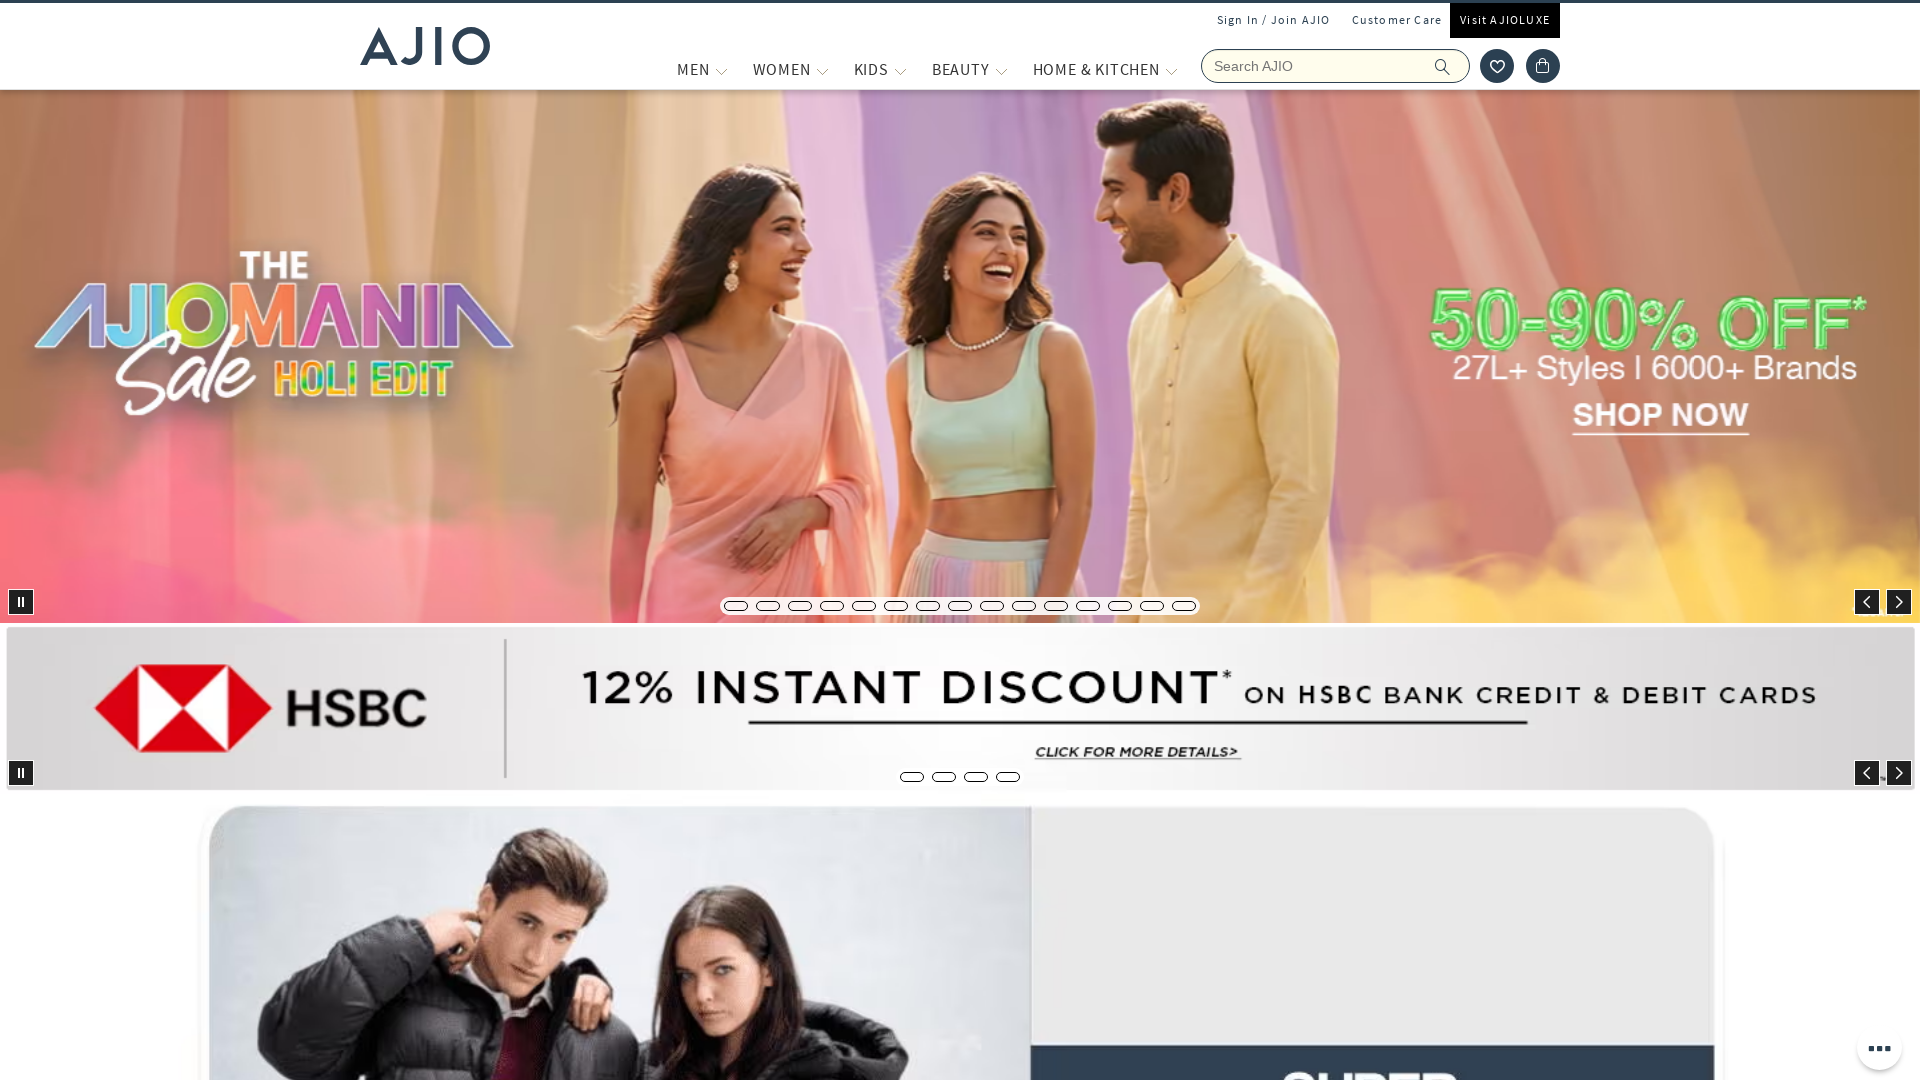